Tests radio button selection by clicking the male radio button

Starting URL: https://trytestingthis.netlify.app/

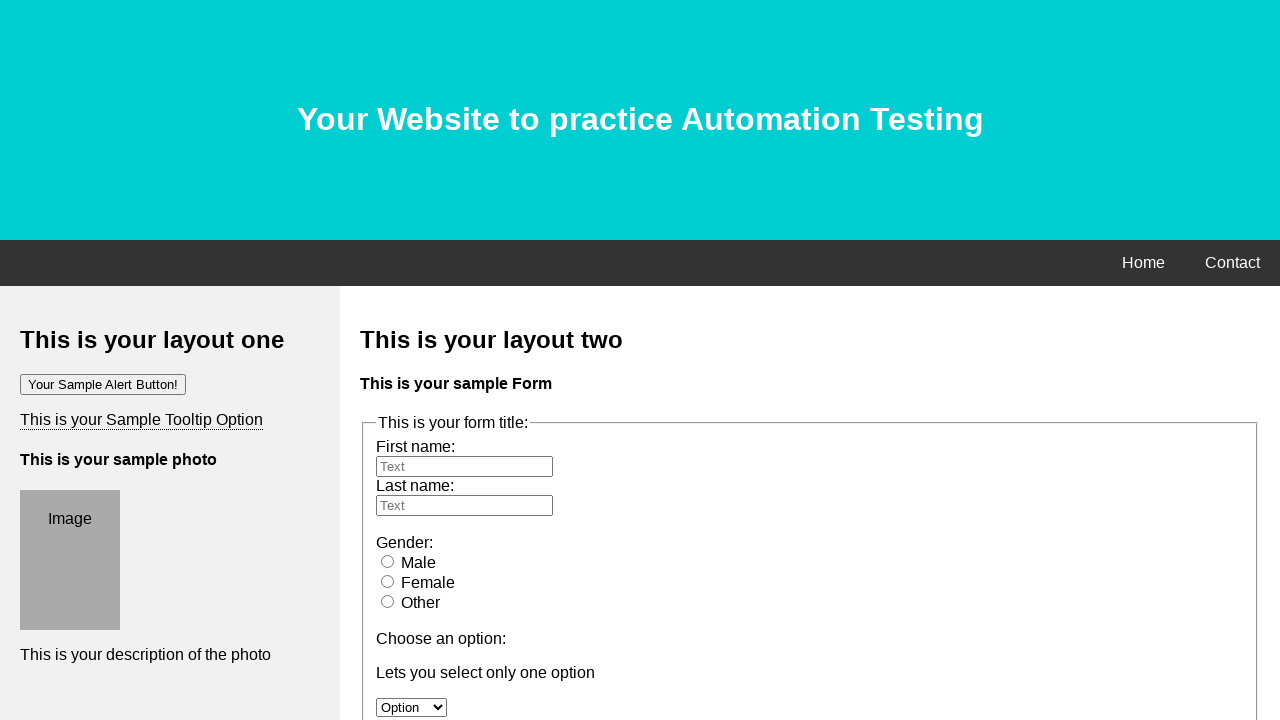

Navigated to https://trytestingthis.netlify.app/
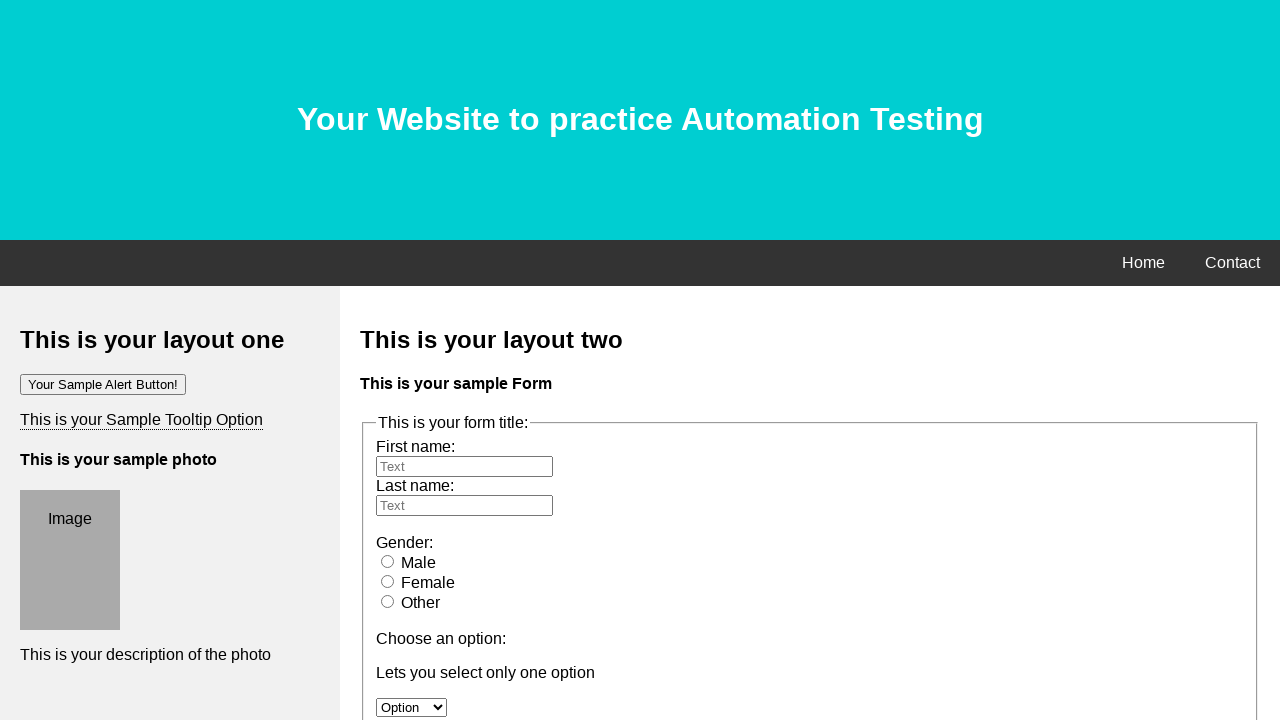

Clicked the male radio button at (388, 561) on input#male
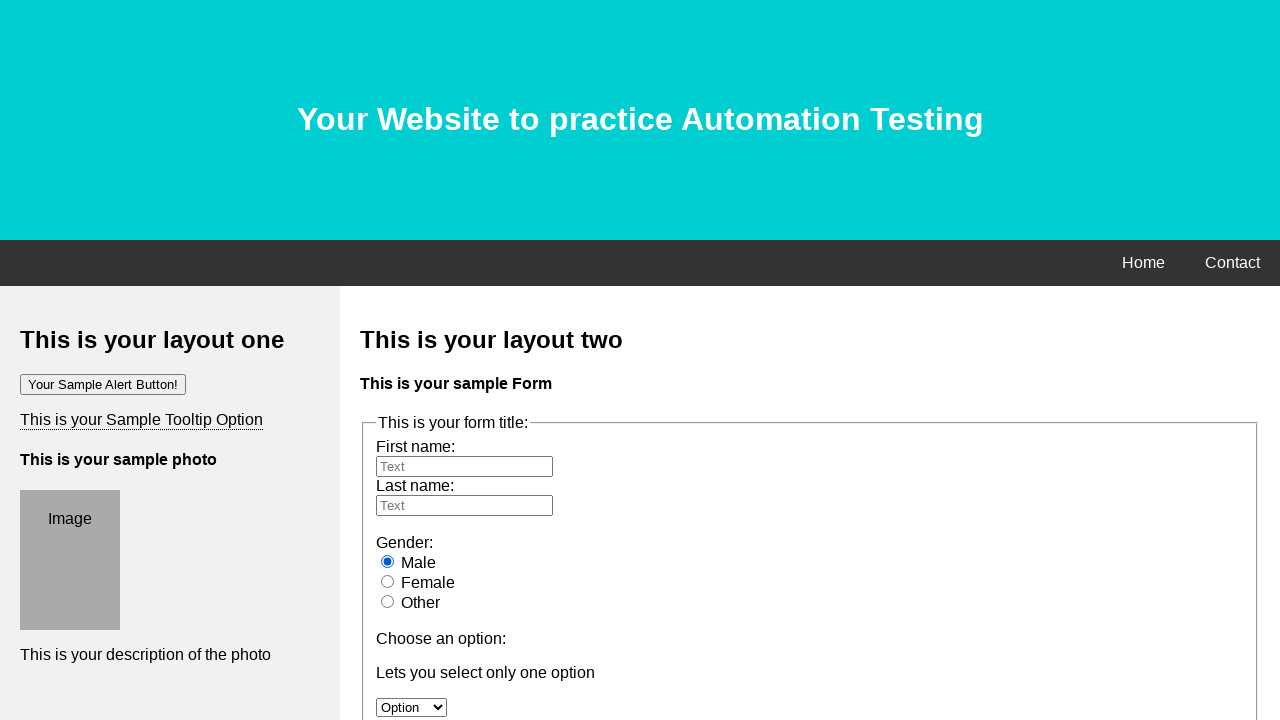

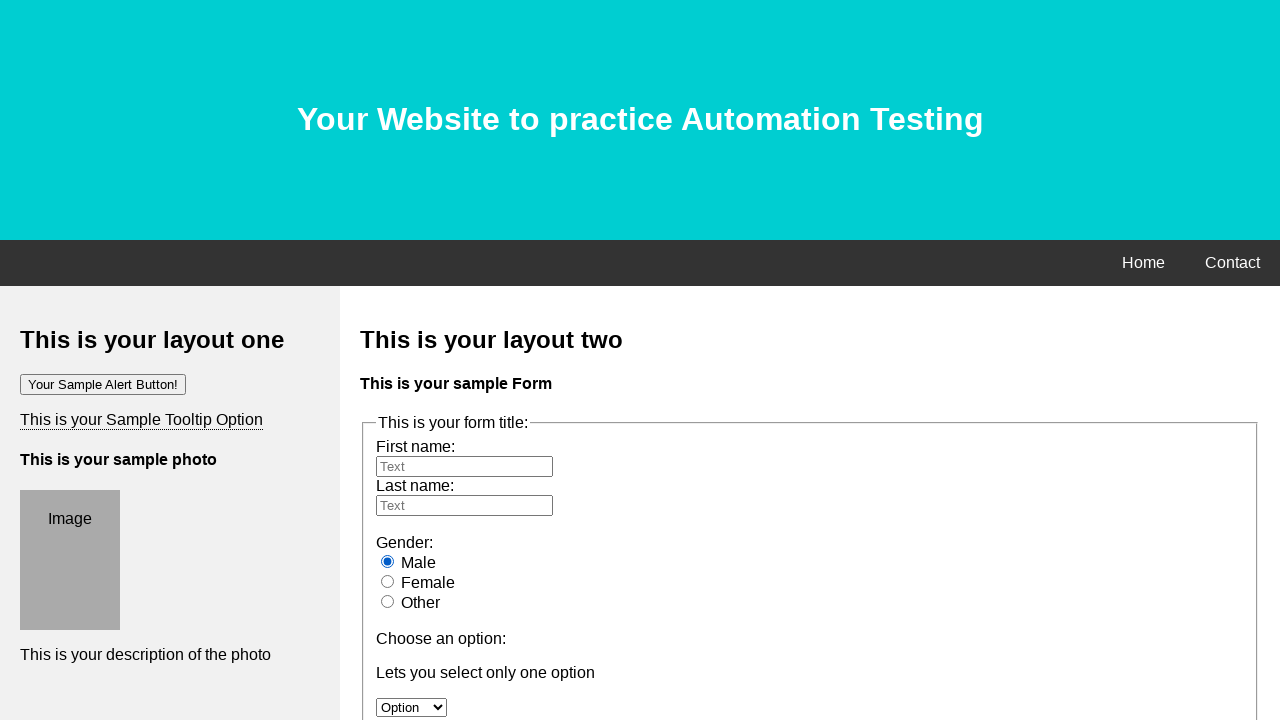